Tests form validation when first name field is left blank while other fields are filled correctly

Starting URL: http://bit.ly/dxqatest-online

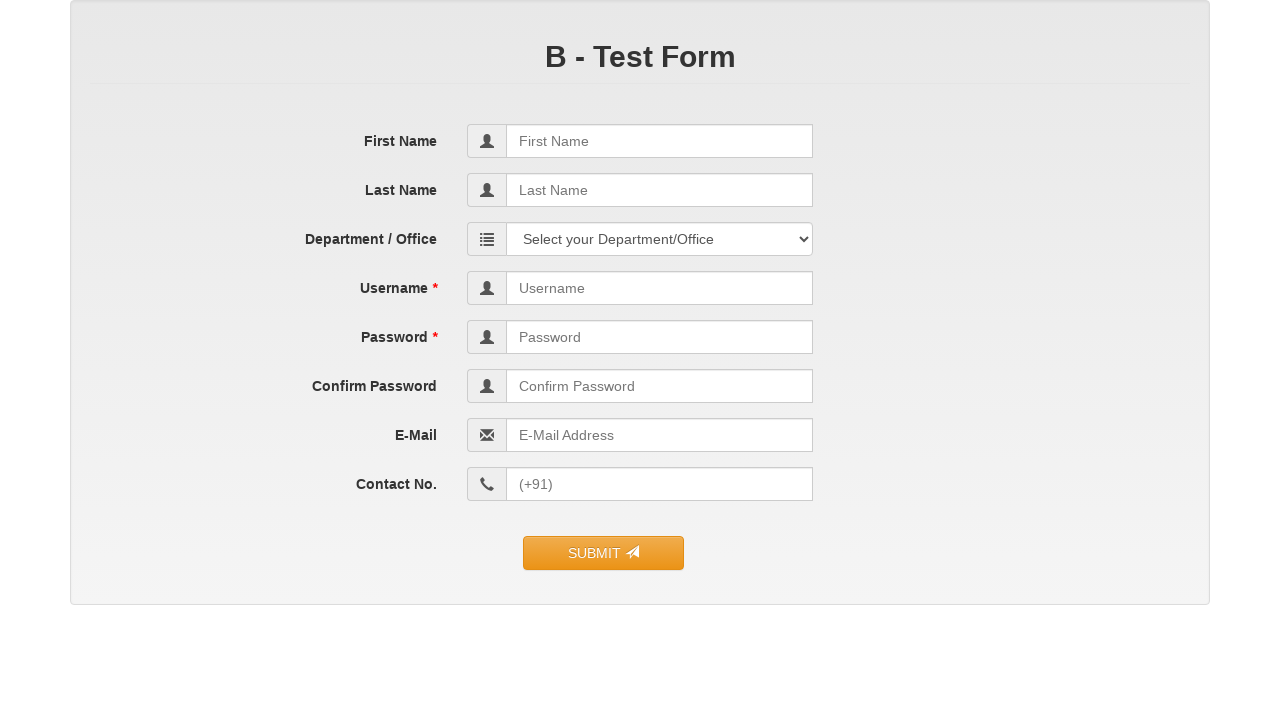

Navigated to form URL http://bit.ly/dxqatest-online
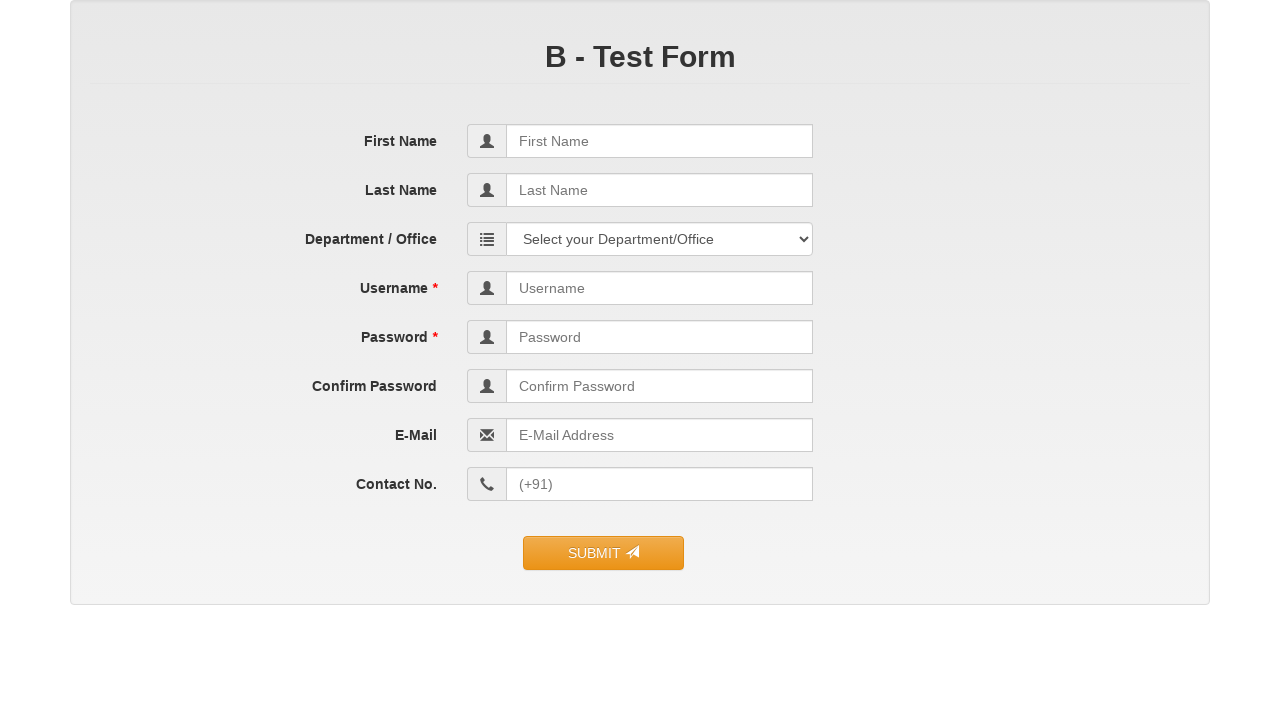

Left first name field blank (filled with space) on input[name='first_name']
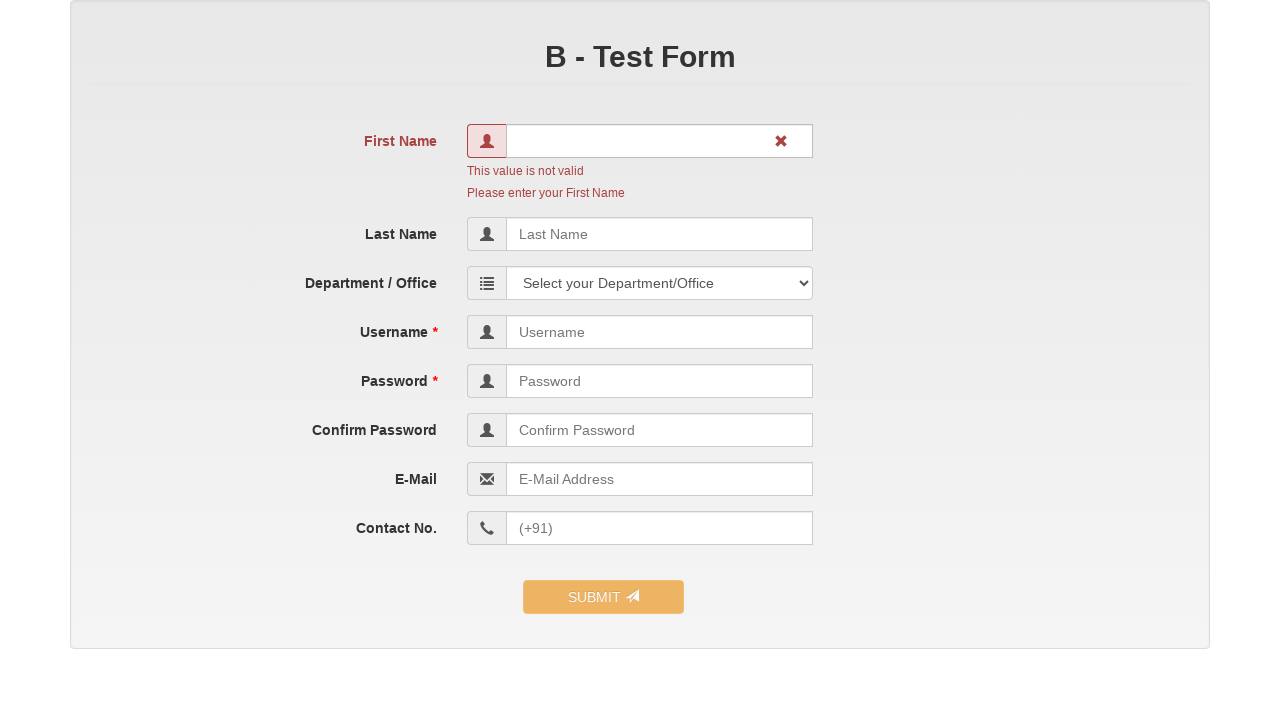

Filled last name field with 'Johnson' on input[name='last_name']
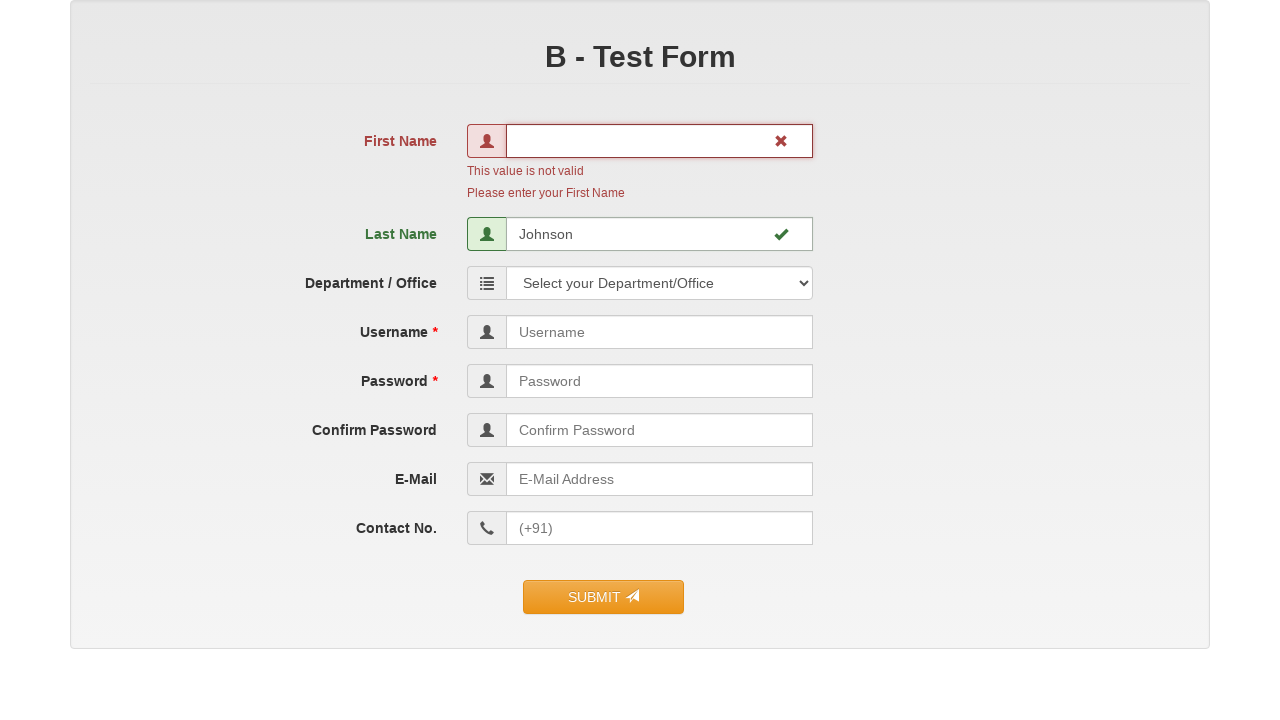

Filled username field with 'testuser123' on input[name='user_name']
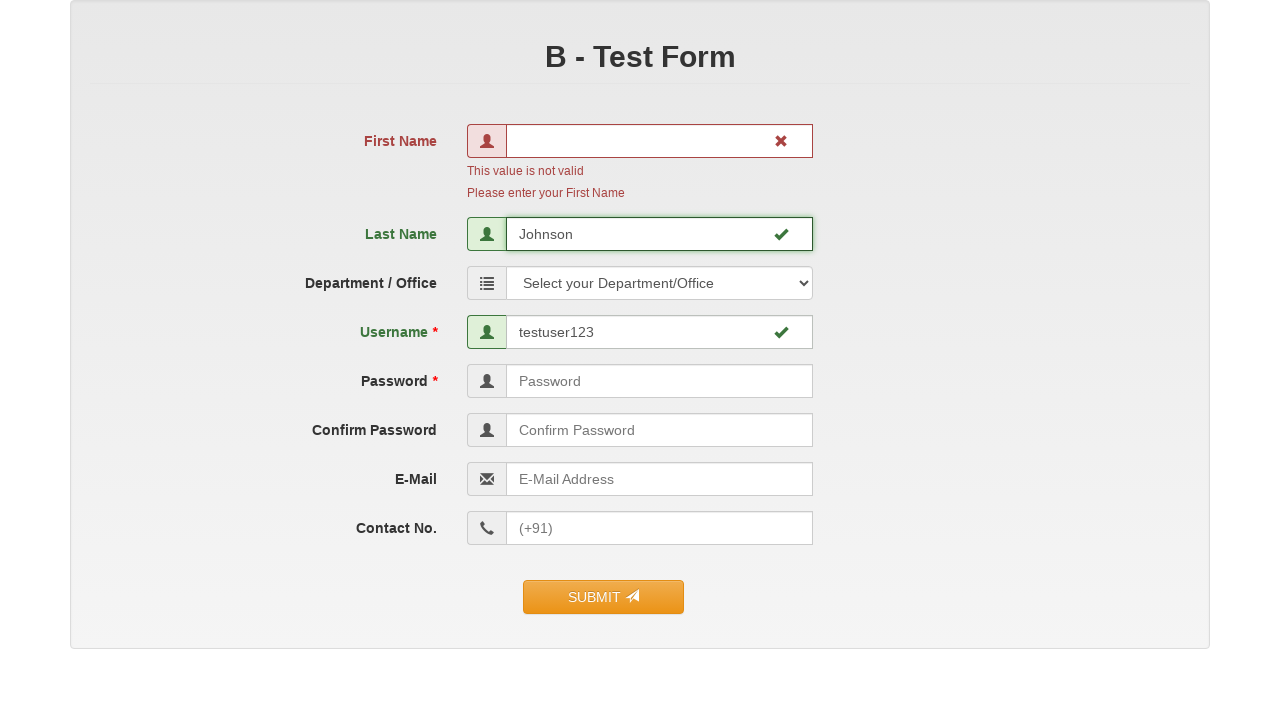

Filled password field with 'Test@1234' on input[name='user_password']
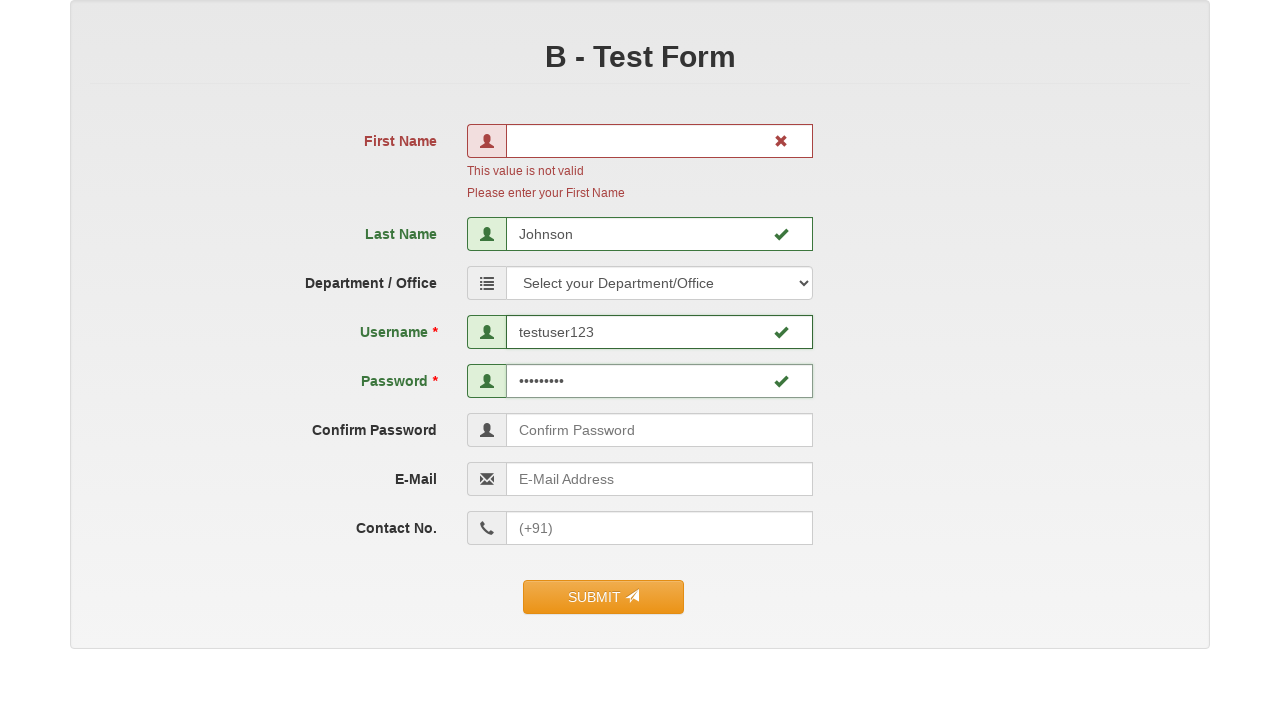

Filled confirm password field with 'Test@1234' on input[name='confirm_password']
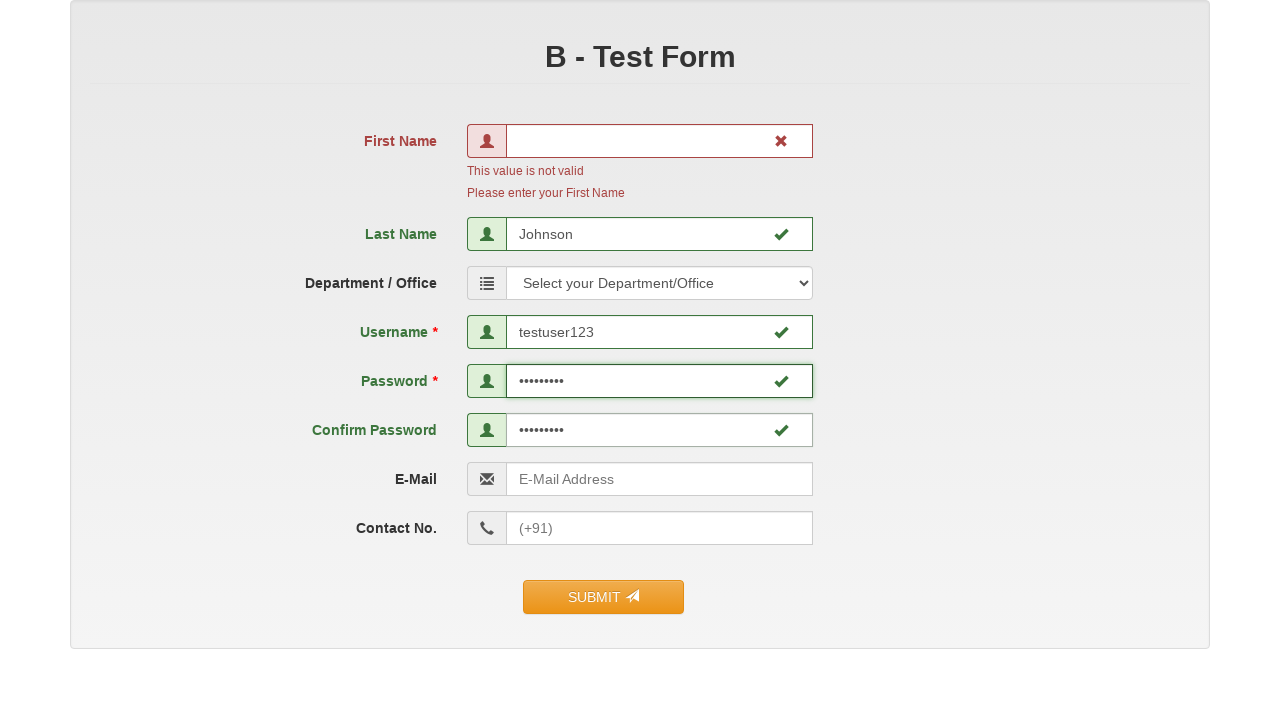

Filled email field with 'testuser123@example.com' on input[name='email']
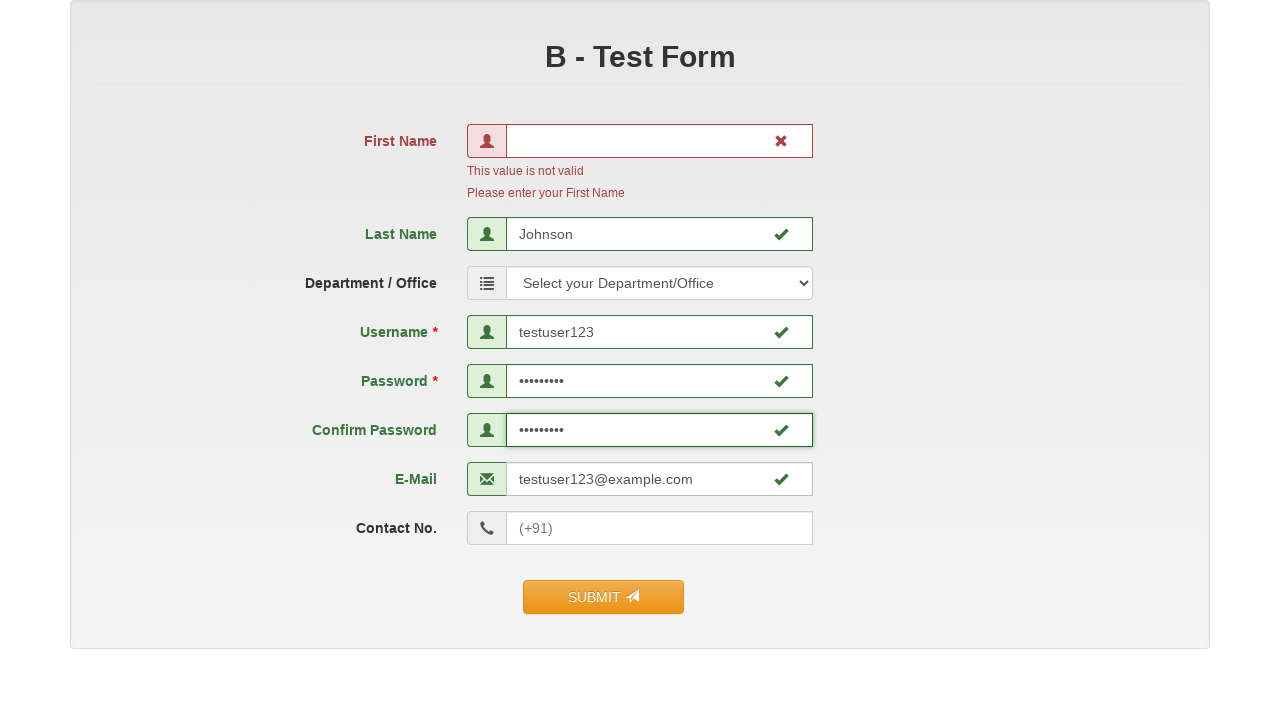

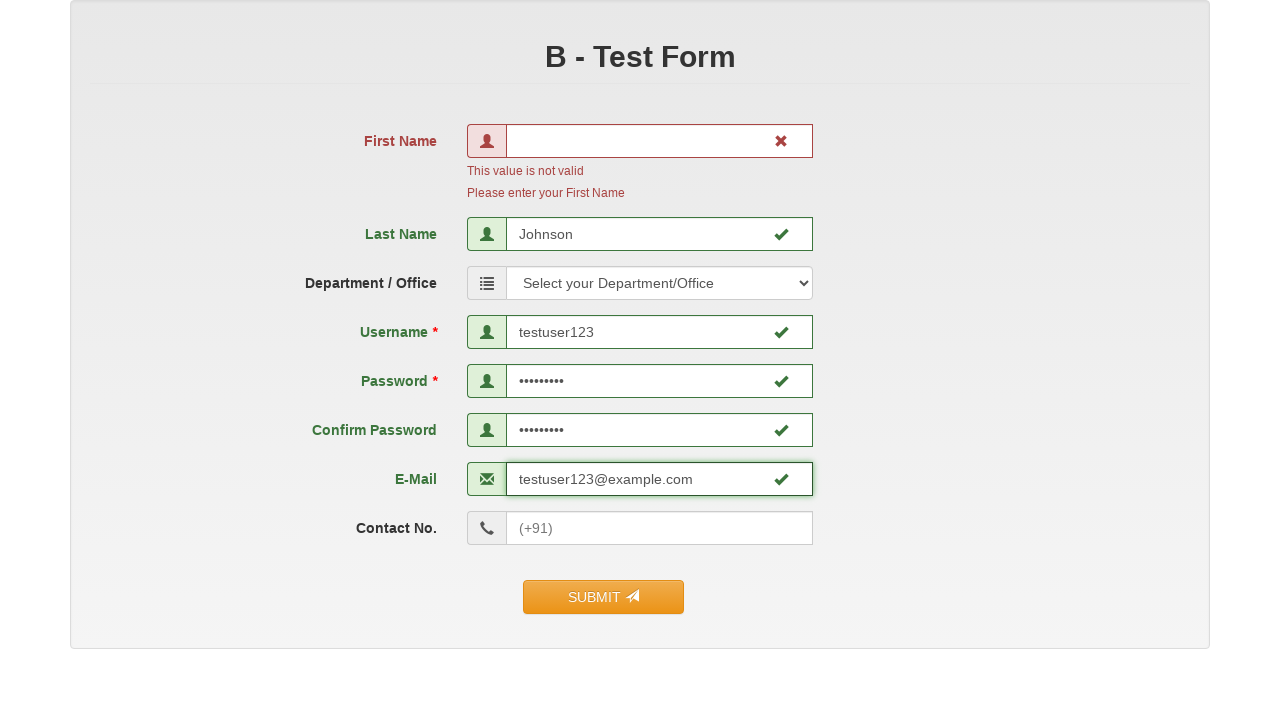